Tests filtering to display only active items by clicking the Active filter link

Starting URL: https://demo.playwright.dev/todomvc

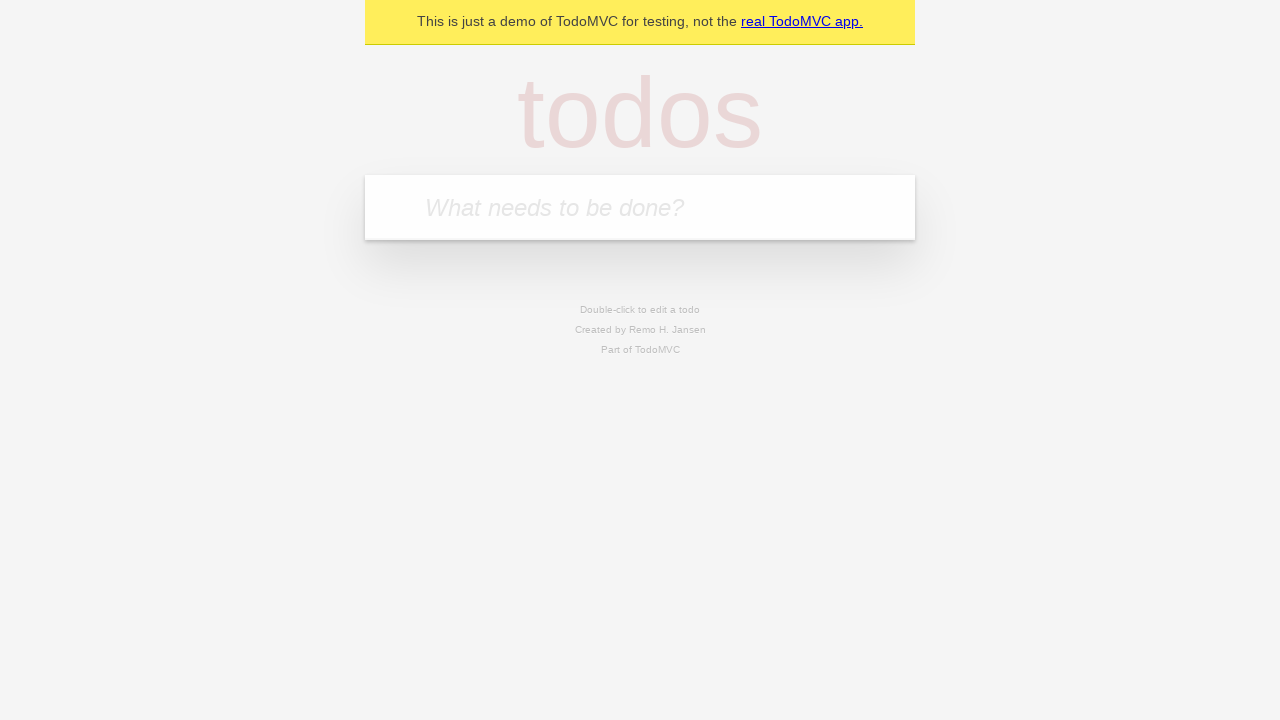

Filled todo input with 'buy some cheese' on internal:attr=[placeholder="What needs to be done?"i]
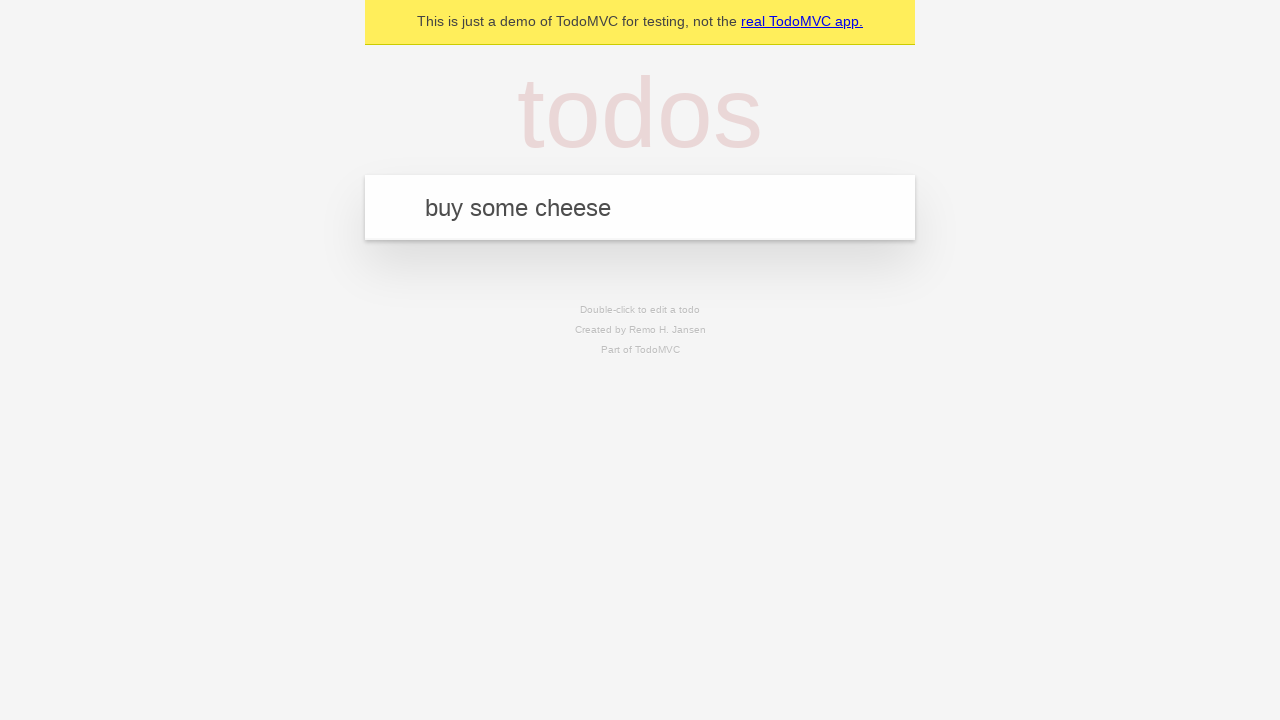

Pressed Enter to create todo 'buy some cheese' on internal:attr=[placeholder="What needs to be done?"i]
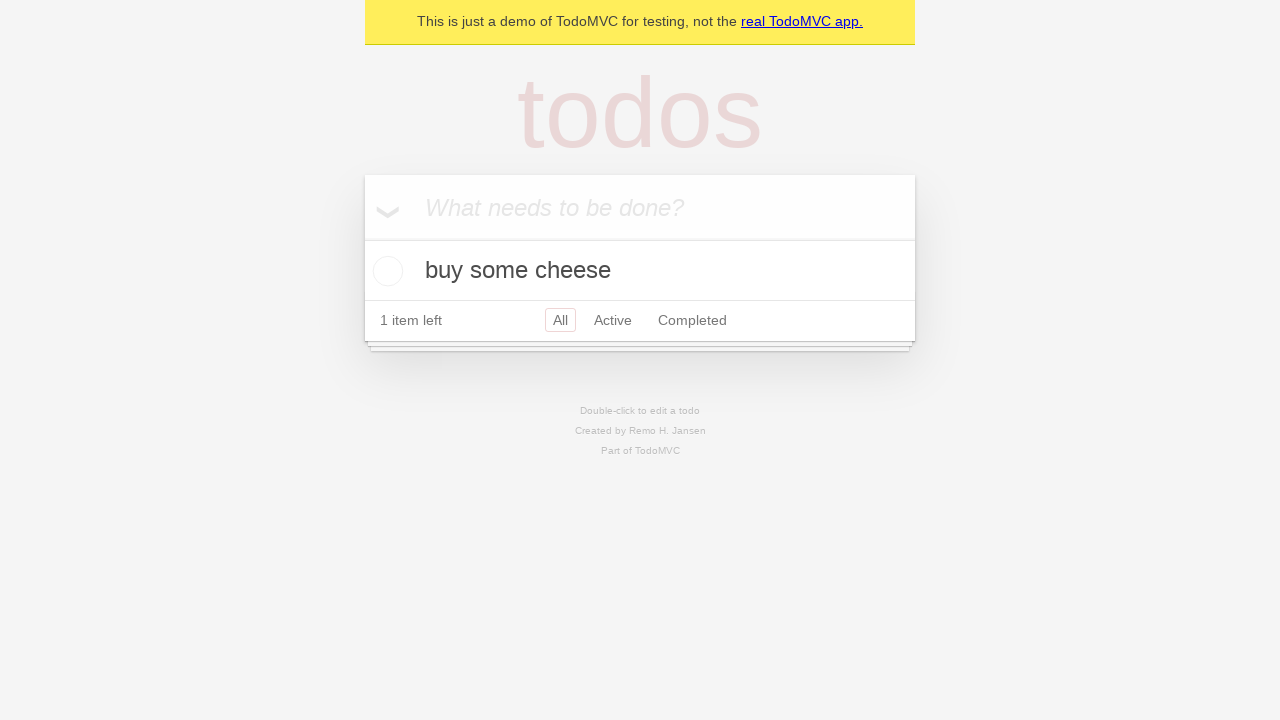

Filled todo input with 'feed the cat' on internal:attr=[placeholder="What needs to be done?"i]
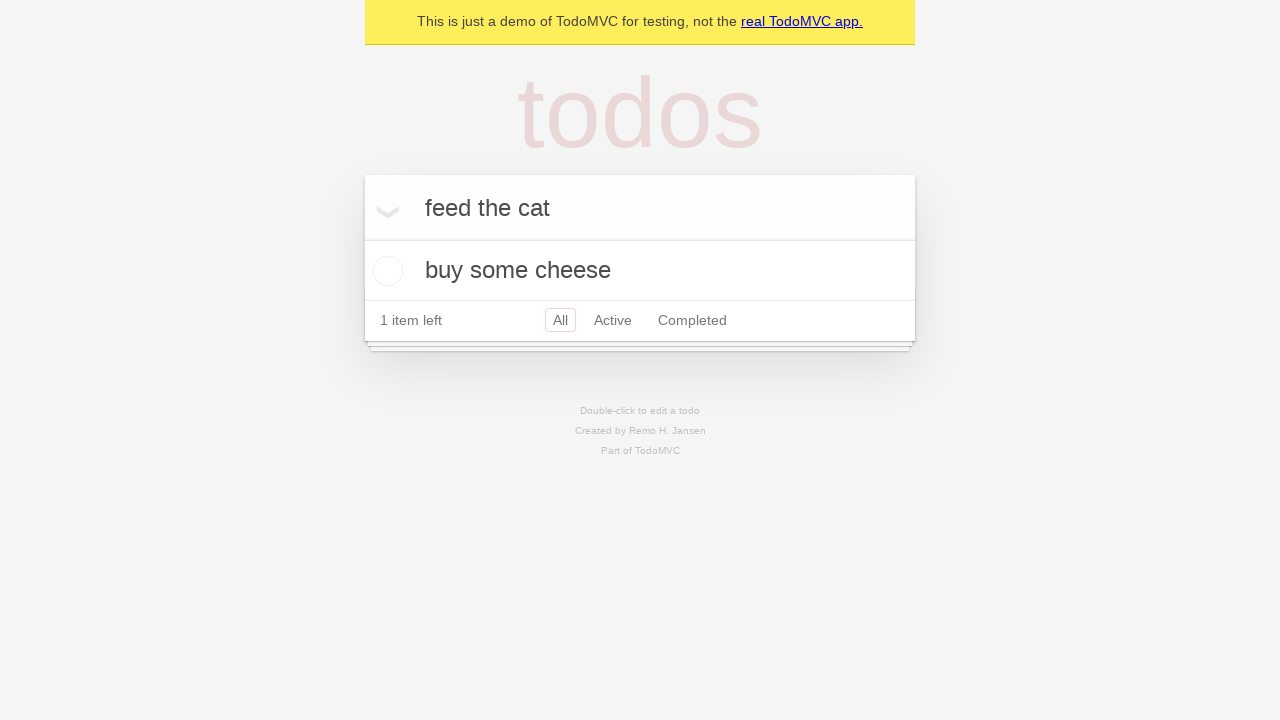

Pressed Enter to create todo 'feed the cat' on internal:attr=[placeholder="What needs to be done?"i]
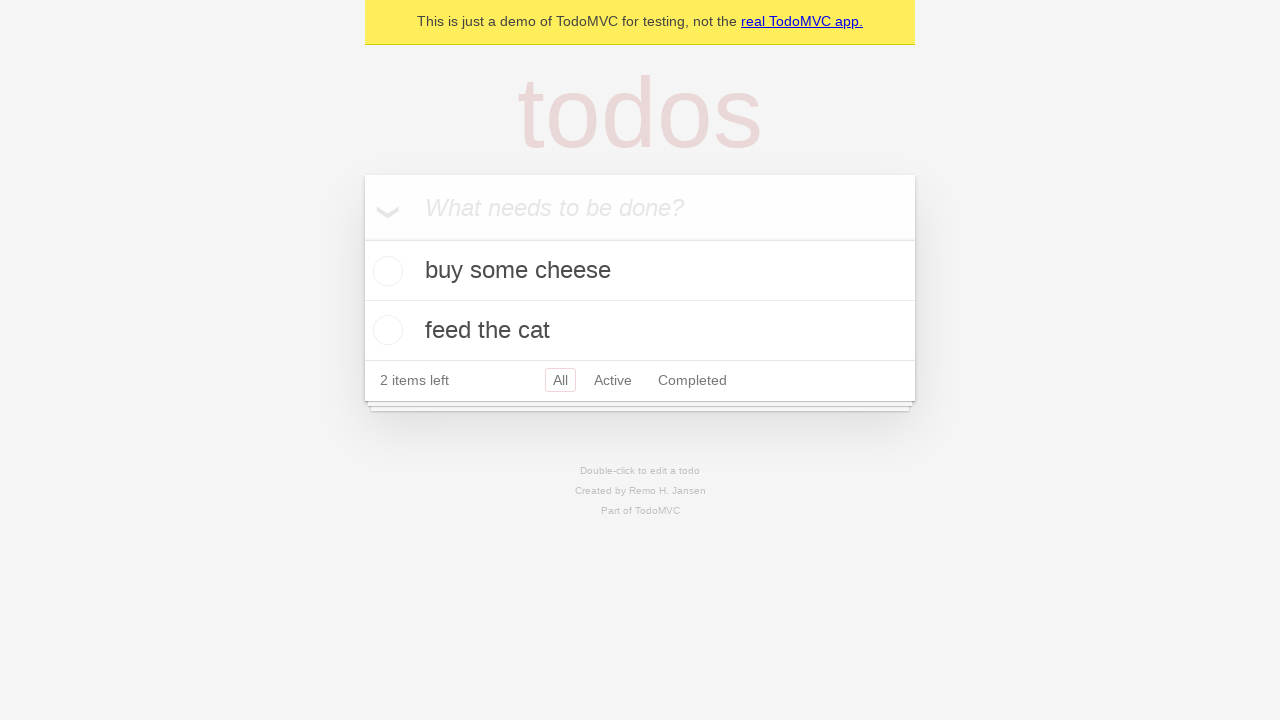

Filled todo input with 'book a doctors appointment' on internal:attr=[placeholder="What needs to be done?"i]
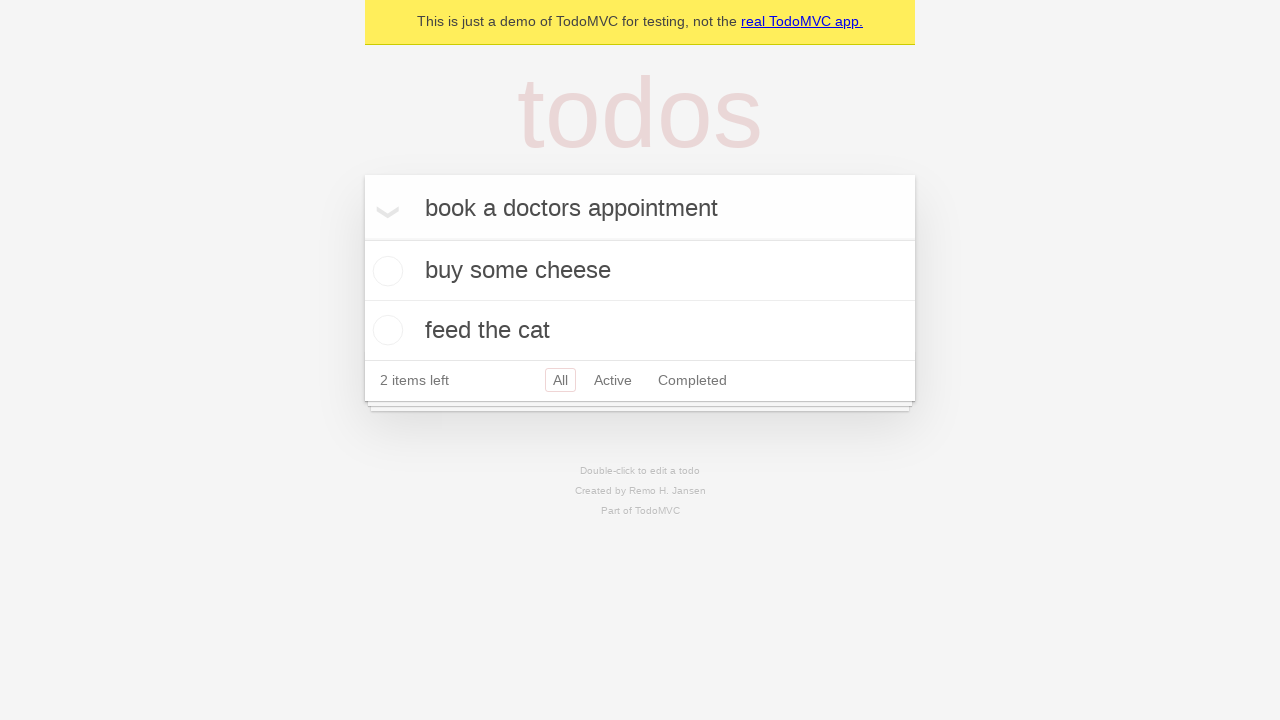

Pressed Enter to create todo 'book a doctors appointment' on internal:attr=[placeholder="What needs to be done?"i]
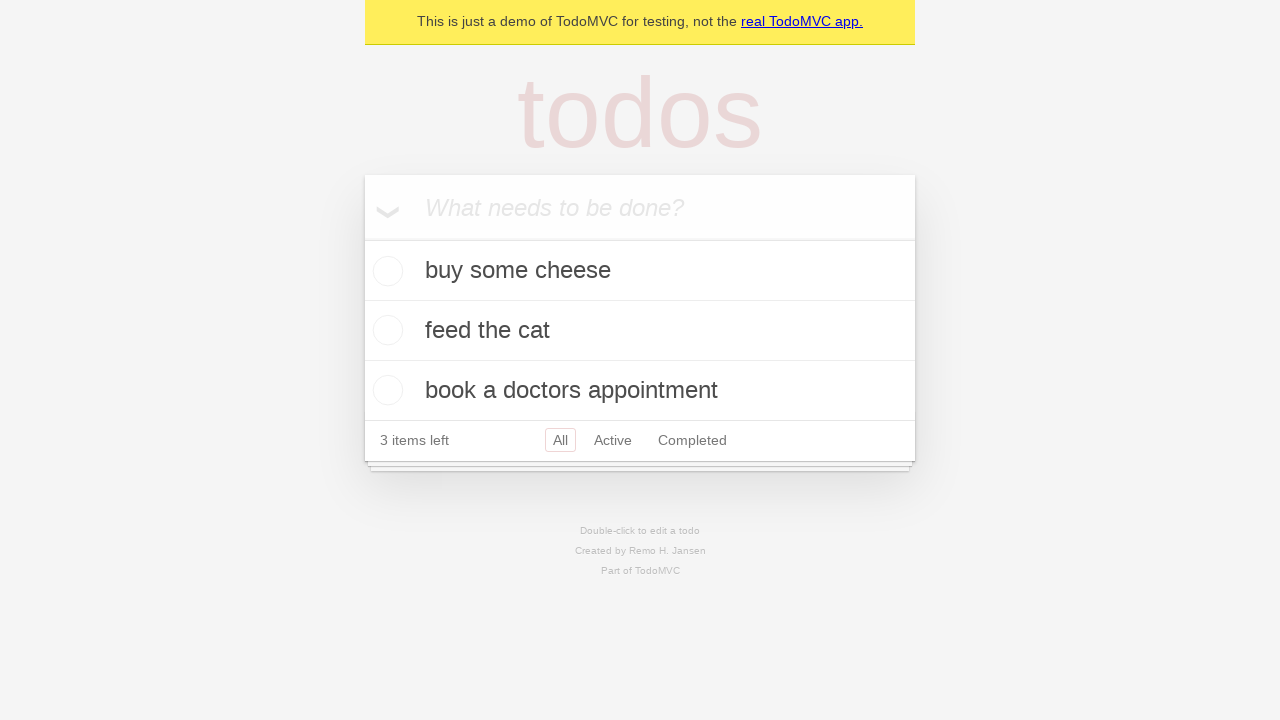

Checked the second todo item (feed the cat) at (385, 330) on internal:testid=[data-testid="todo-item"s] >> nth=1 >> internal:role=checkbox
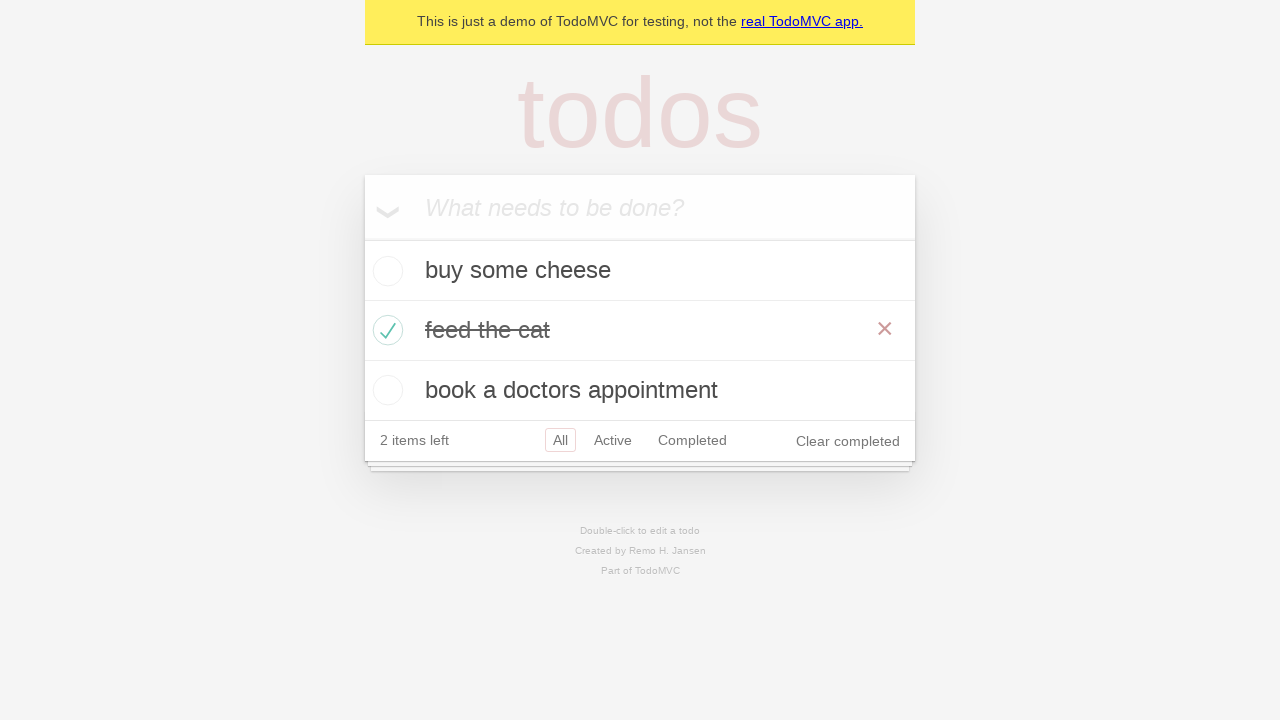

Clicked Active filter link to display only active items at (613, 440) on internal:role=link[name="Active"i]
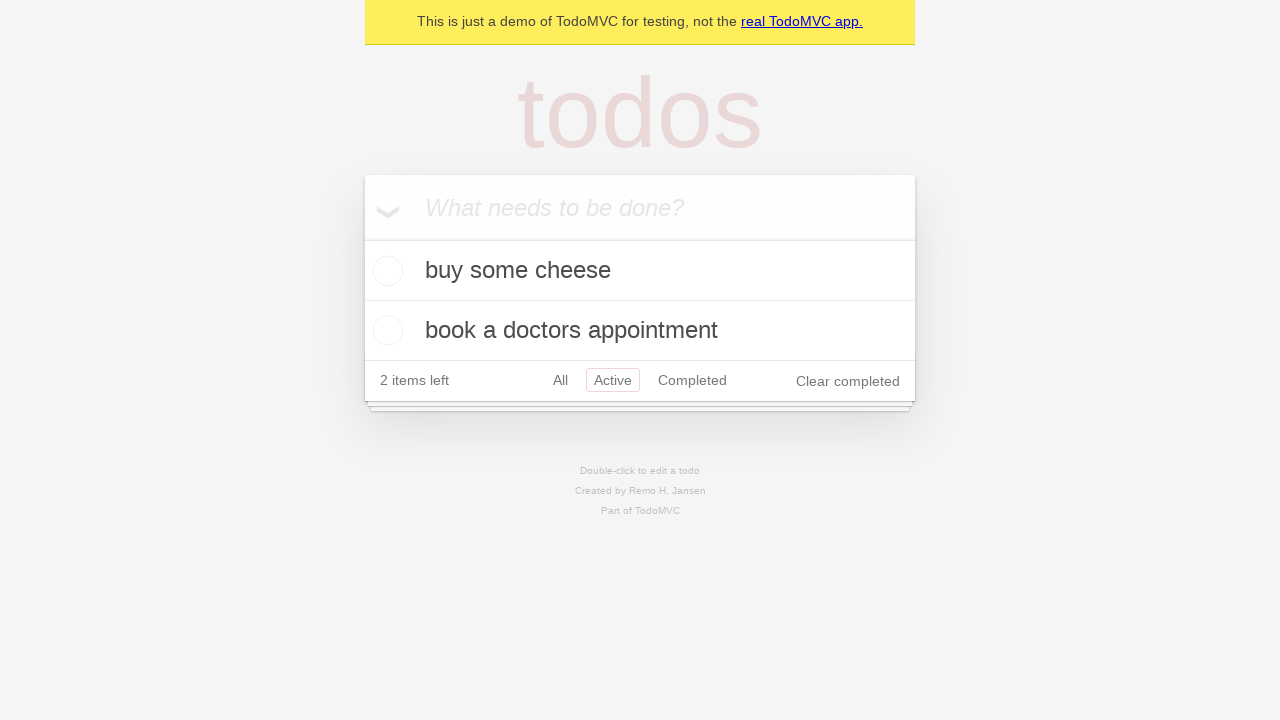

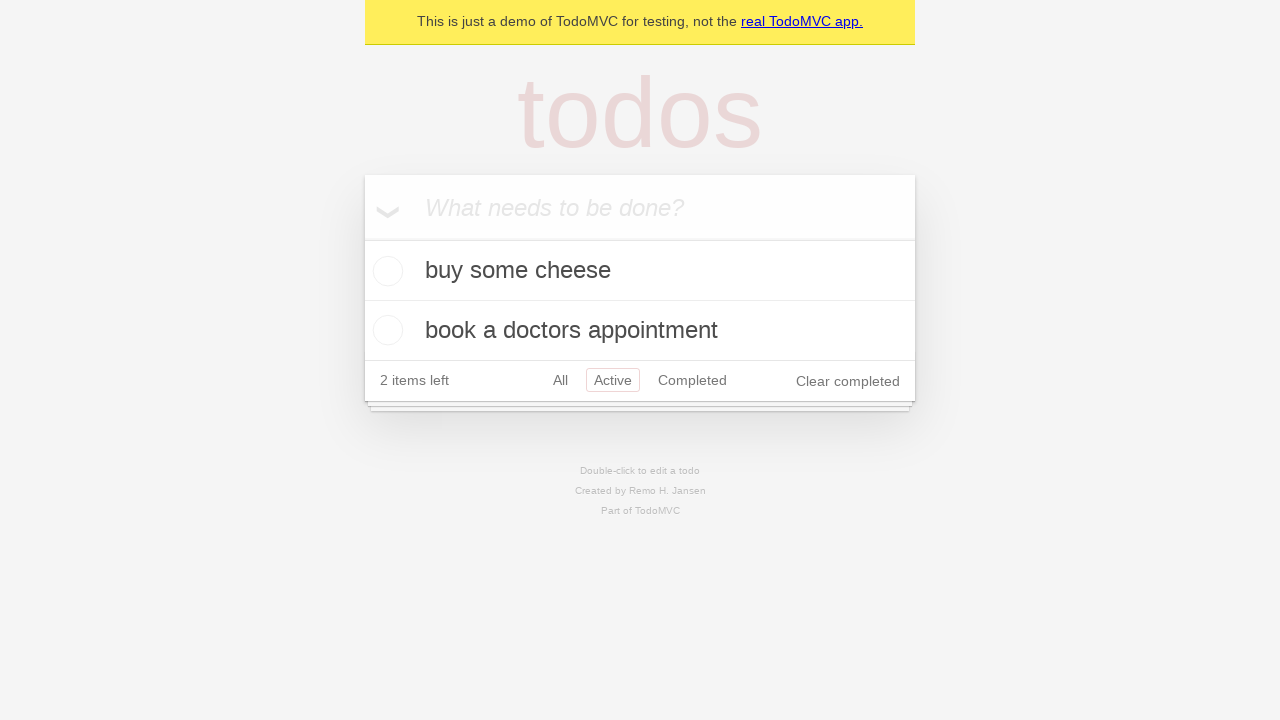